Tests a practice form by filling various input fields including email, password, name, checkbox, and dropdown selection, then submitting the form and verifying success message

Starting URL: https://rahulshettyacademy.com/angularpractice/

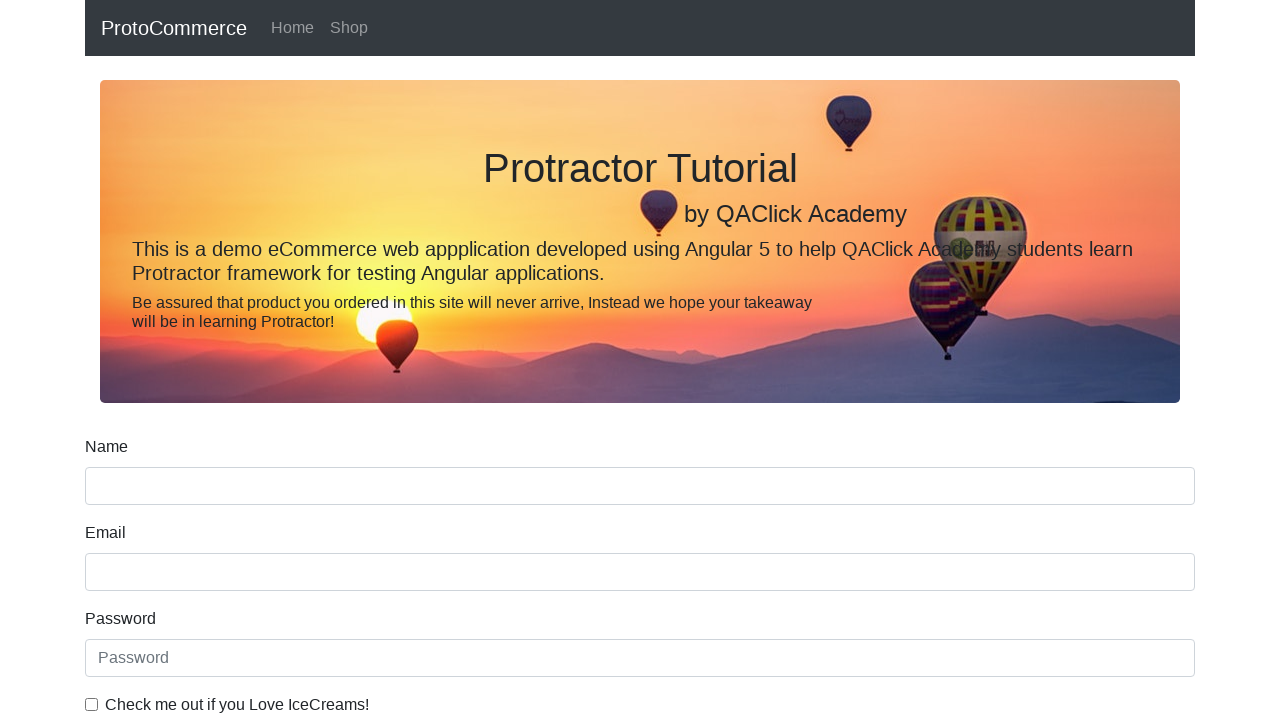

Filled email field with 'hello@gmail.com' on input[name='email']
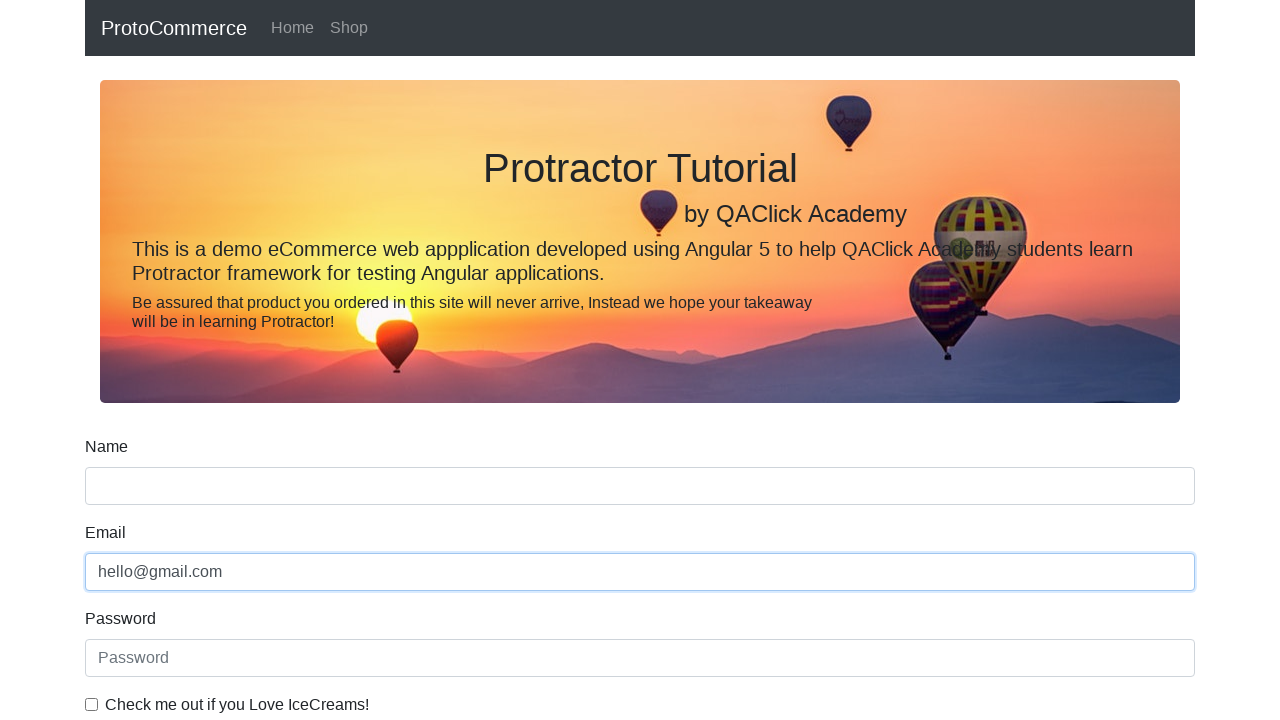

Filled password field with '123456' on #exampleInputPassword1
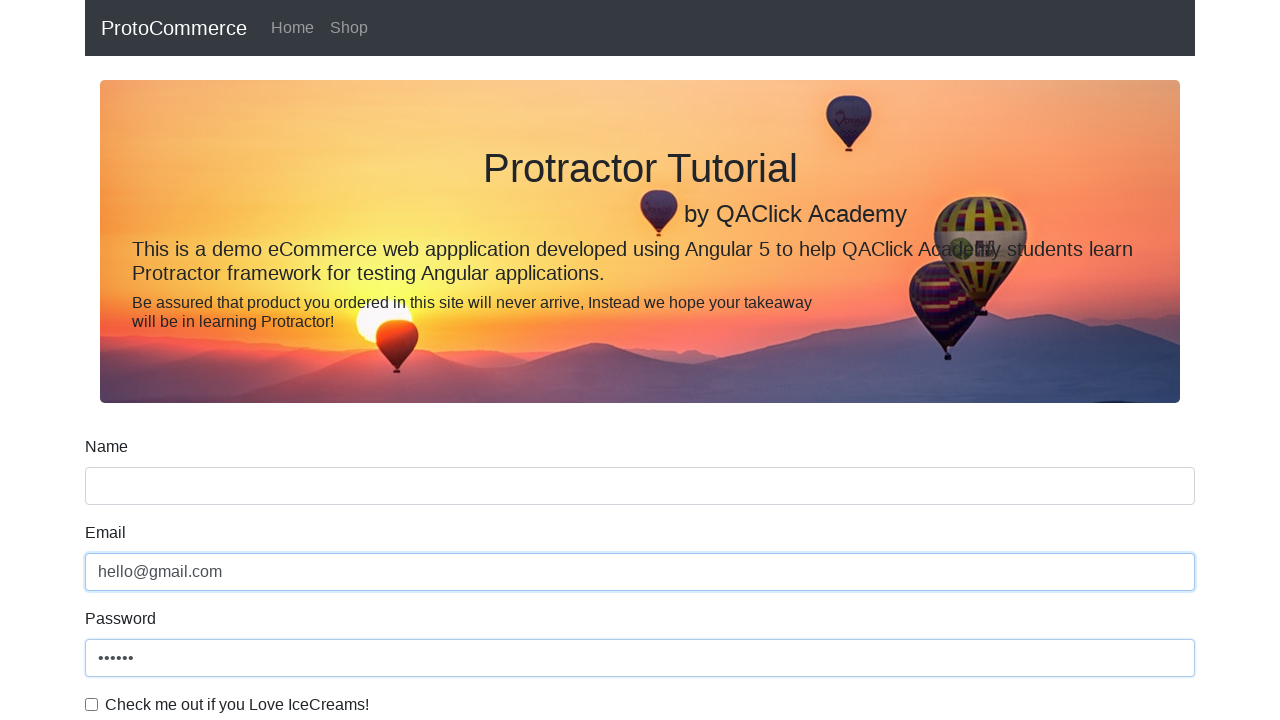

Checked the example checkbox at (92, 704) on #exampleCheck1
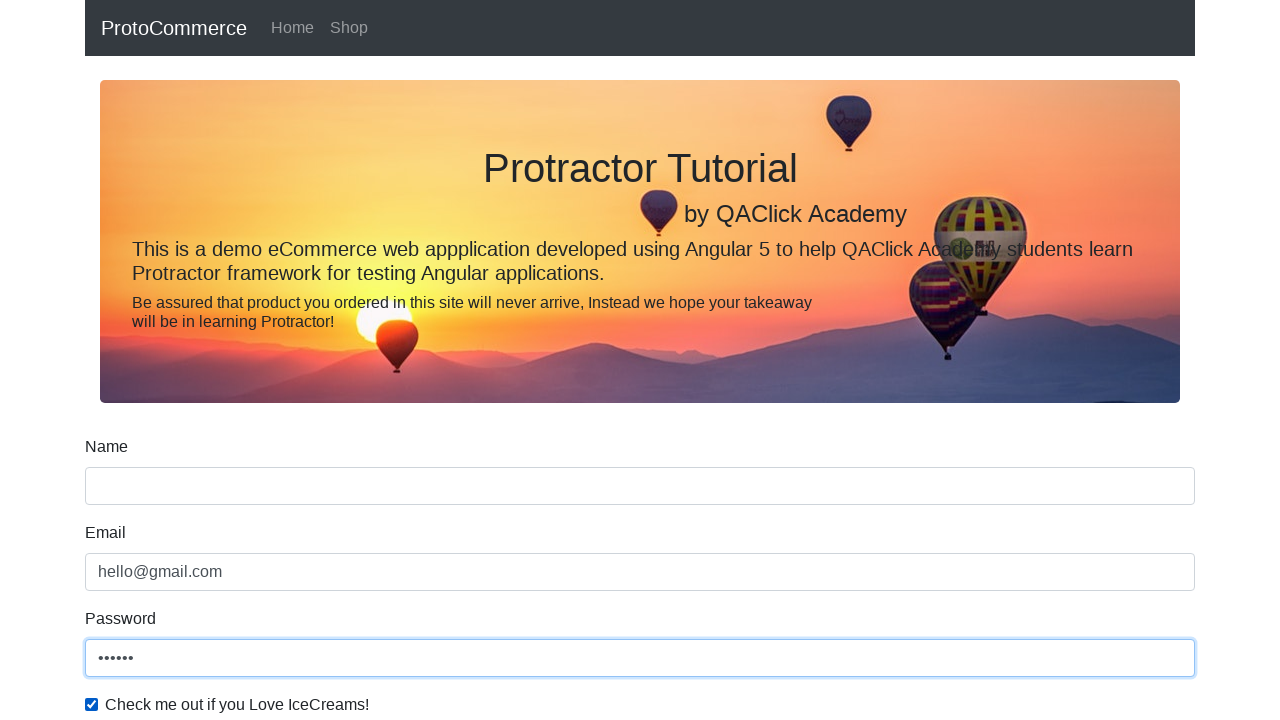

Filled name field with 'Rahul' on input[name='name']
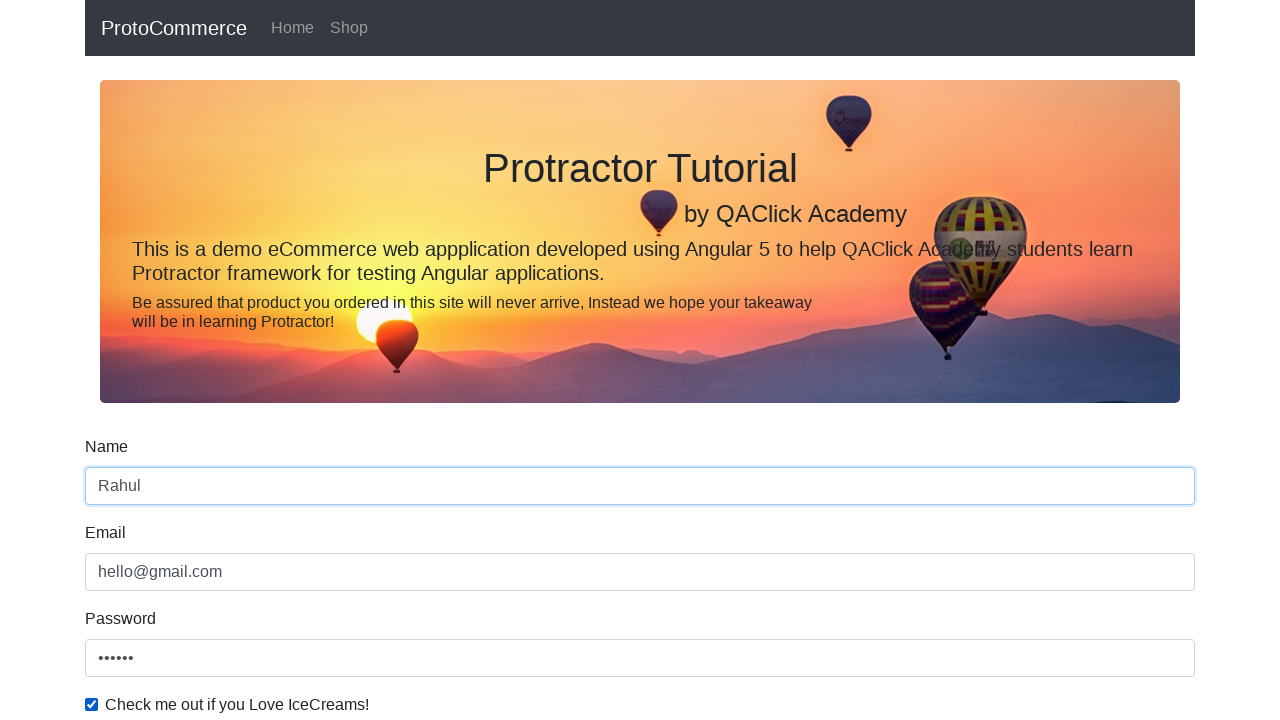

Selected 'Female' from dropdown by label on #exampleFormControlSelect1
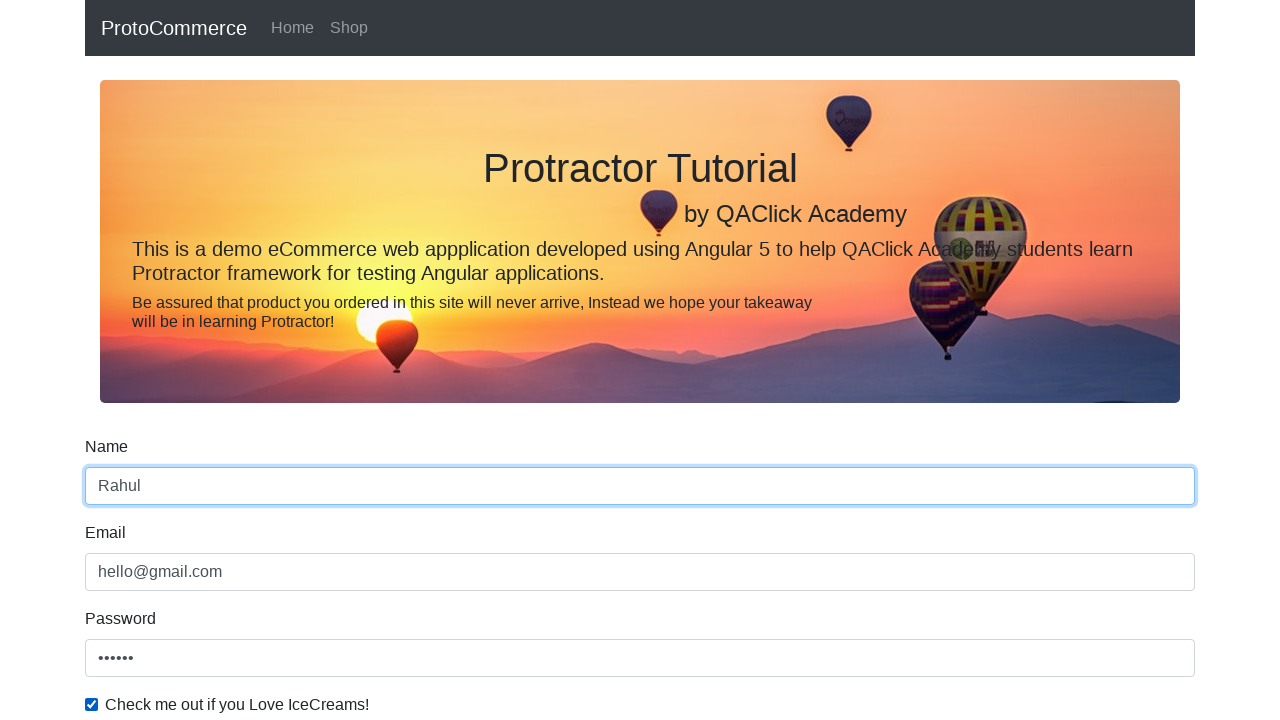

Selected dropdown option at index 1 on #exampleFormControlSelect1
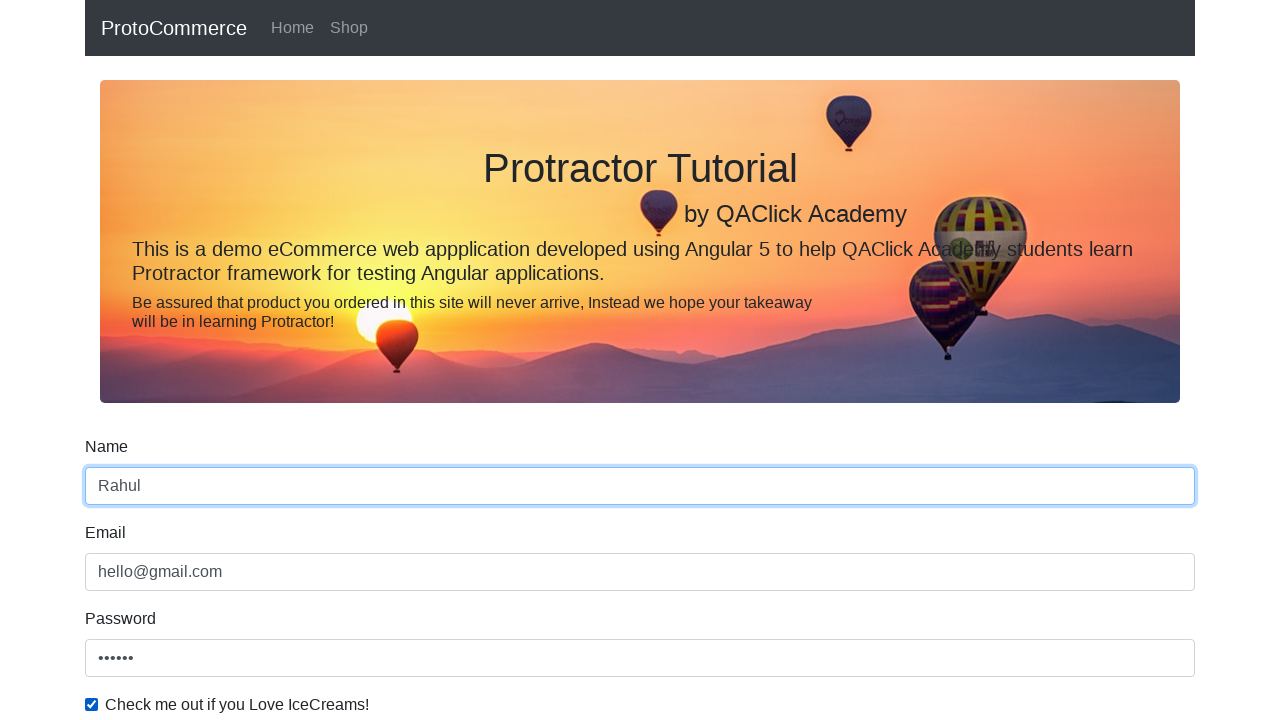

Clicked submit button to submit the form at (123, 491) on xpath=//input[@type='submit']
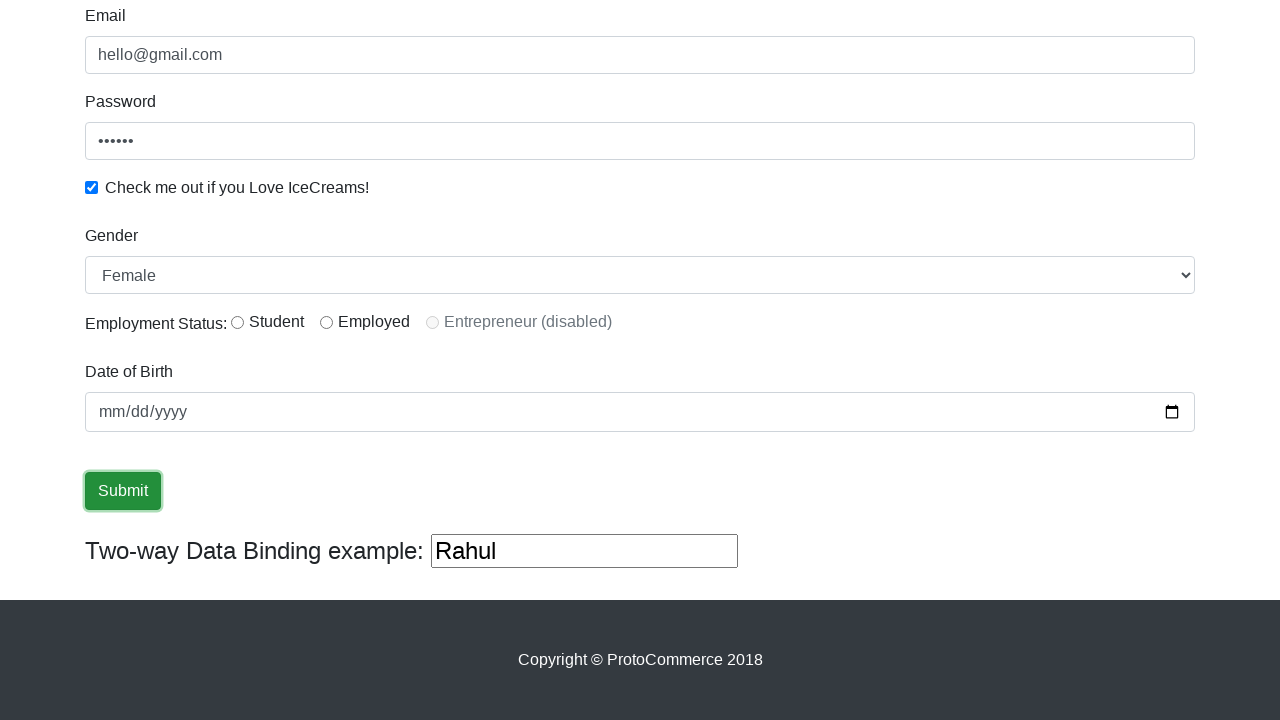

Success message appeared
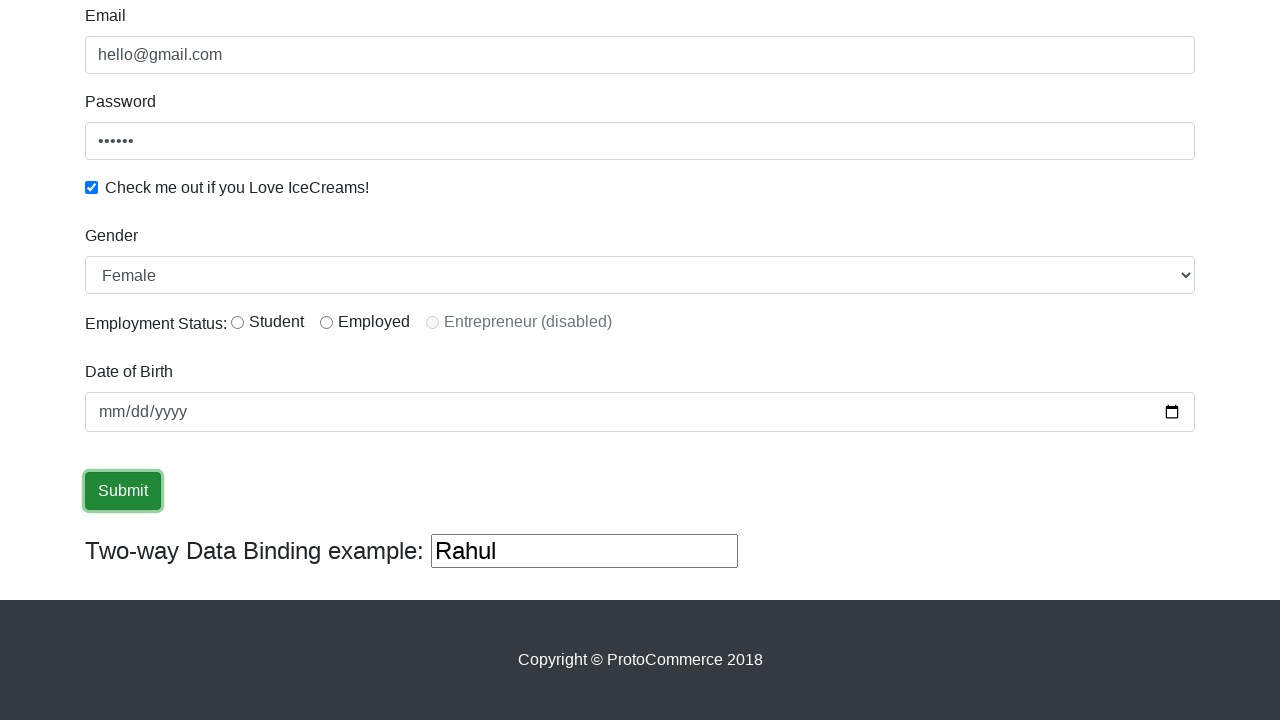

Verified that success message contains 'Success' text
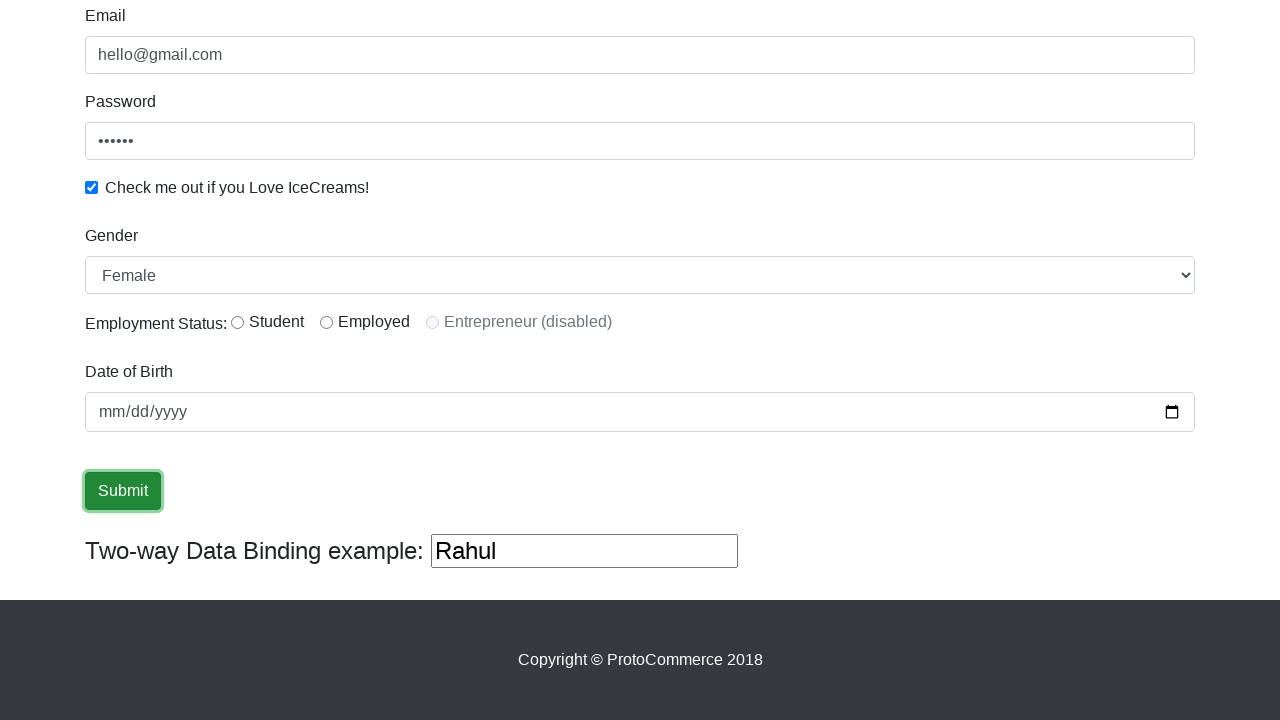

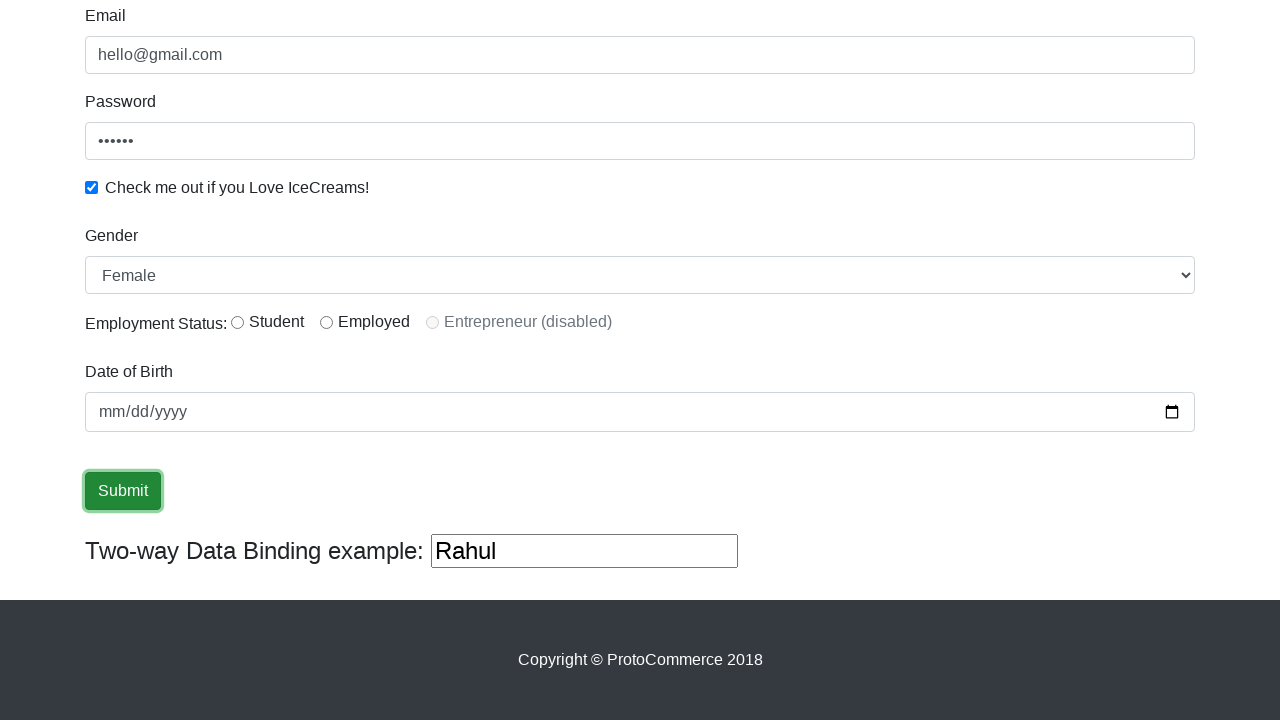